Tests navigation through the Pen Island website by clicking through all main menu links: Wood, Plastic, Samples, Testimonials, FAQ, Contact Us, and back to Home.

Starting URL: https://www.penisland.net/

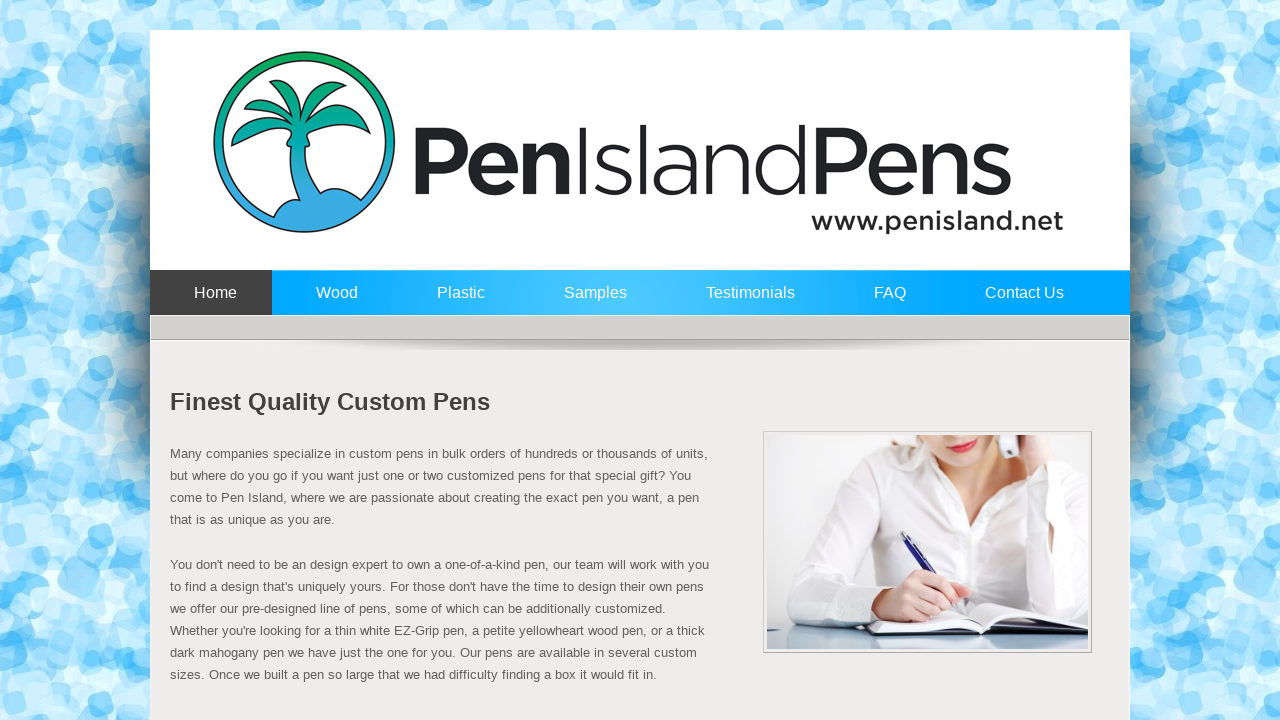

Navigated to Pen Island website homepage
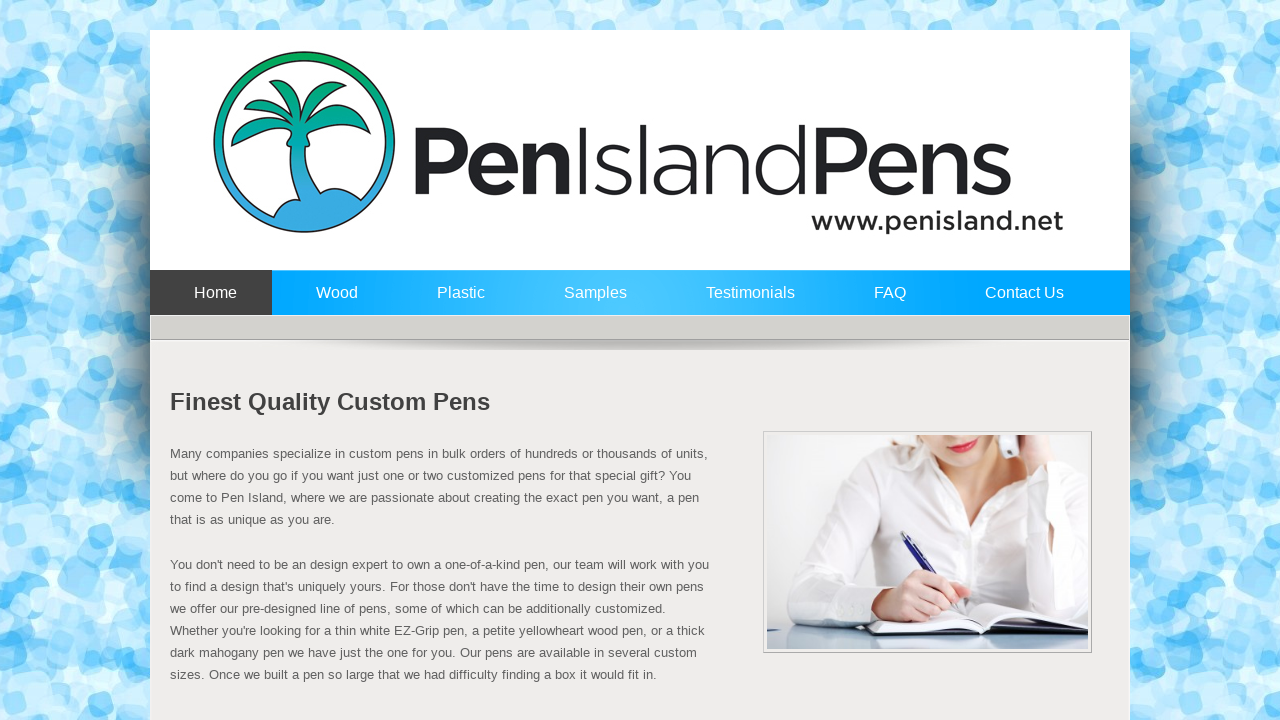

Clicked on Wood menu link at (332, 302) on a:has-text('Wood')
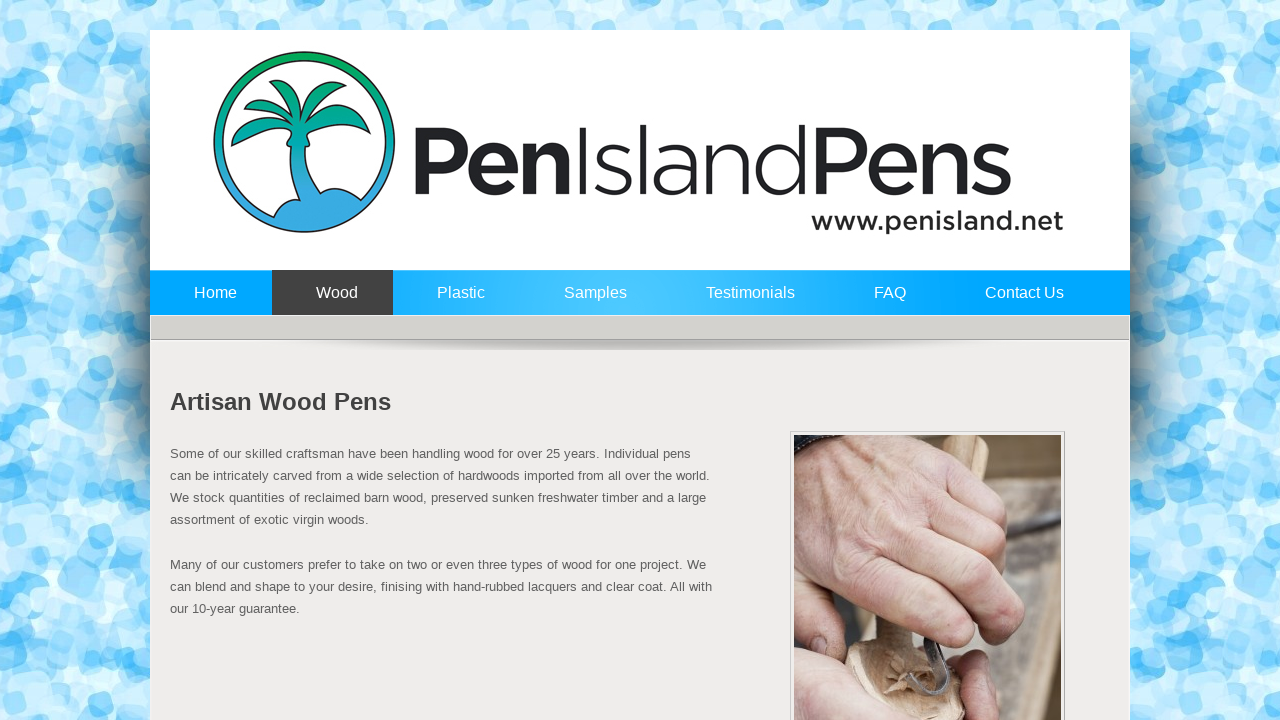

Clicked on Plastic menu link at (456, 302) on a:has-text('Plastic')
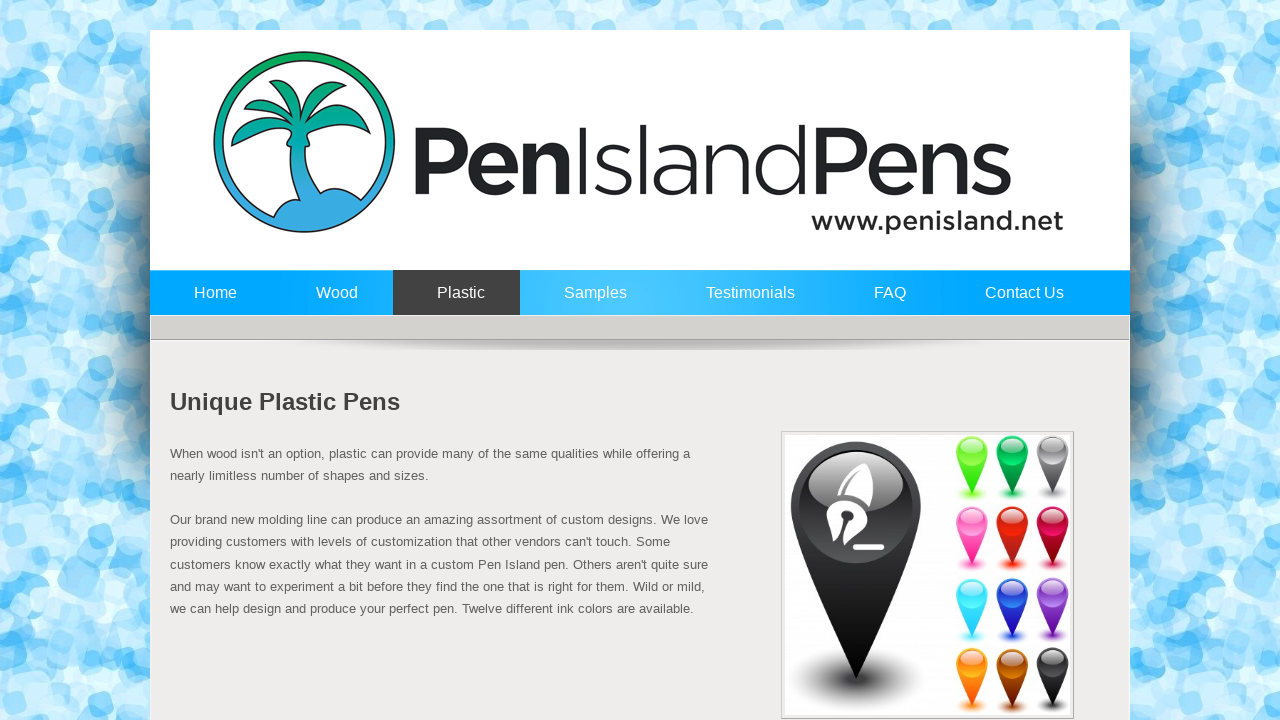

Clicked on Samples menu link at (591, 302) on a:has-text('Samples')
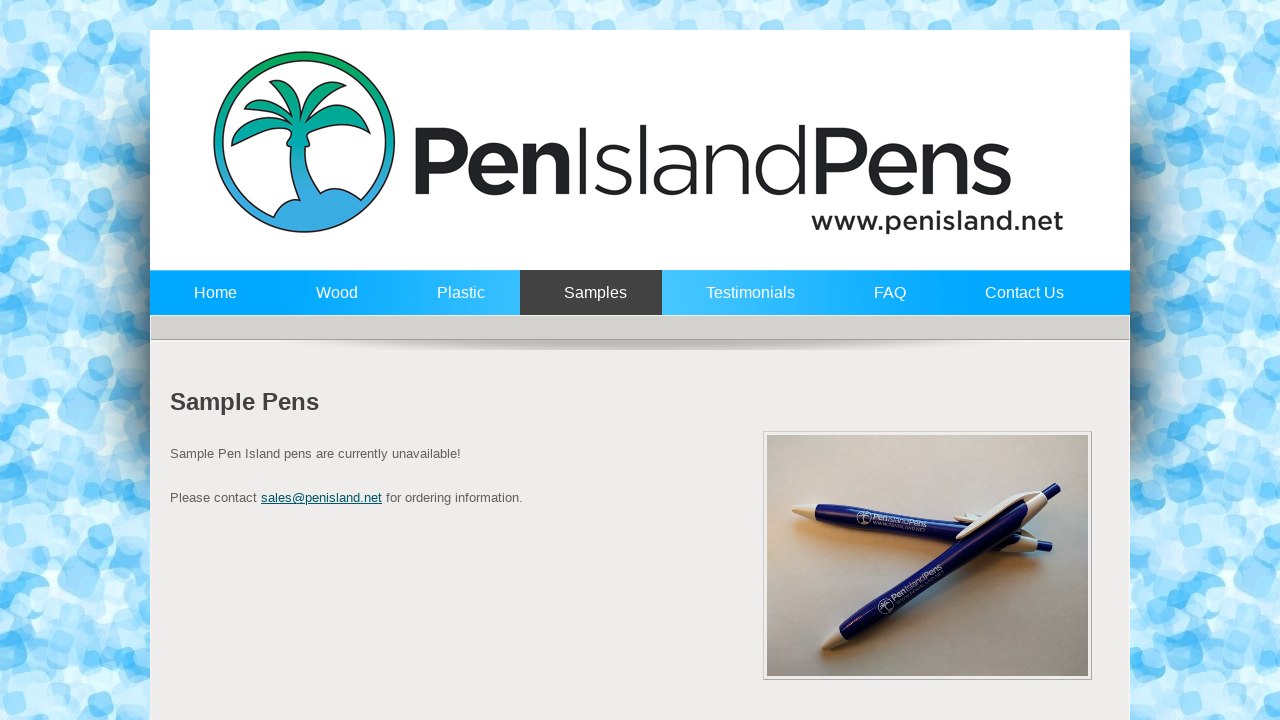

Clicked on Testimonials menu link at (746, 302) on a:has-text('Testimonials')
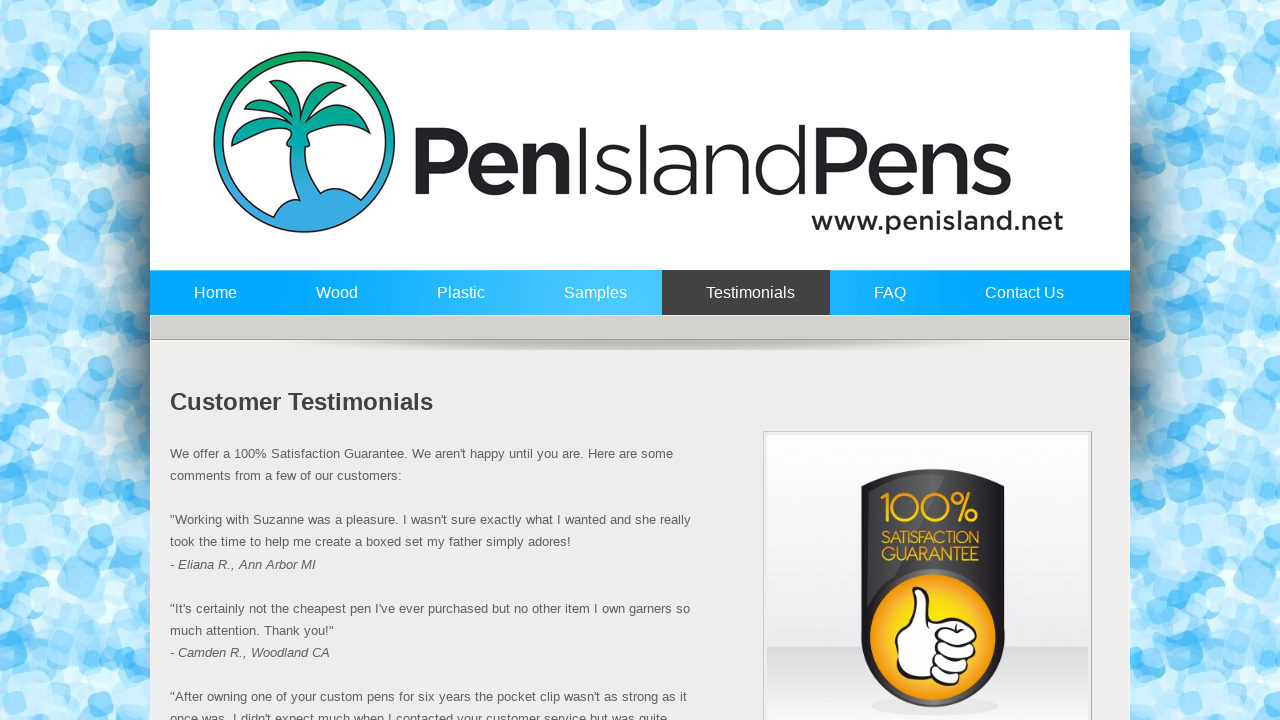

Clicked on FAQ menu link at (886, 302) on a:has-text('FAQ')
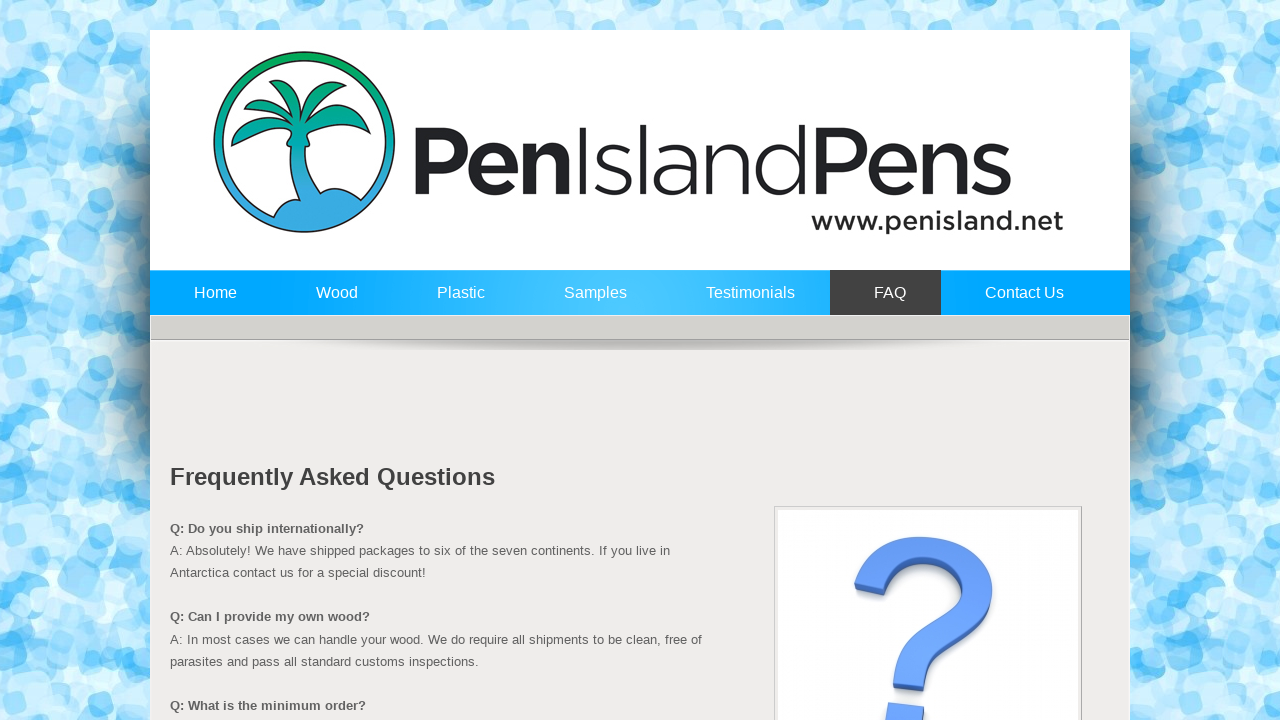

Clicked on Contact Us menu link at (1020, 302) on a:has-text('Contact Us')
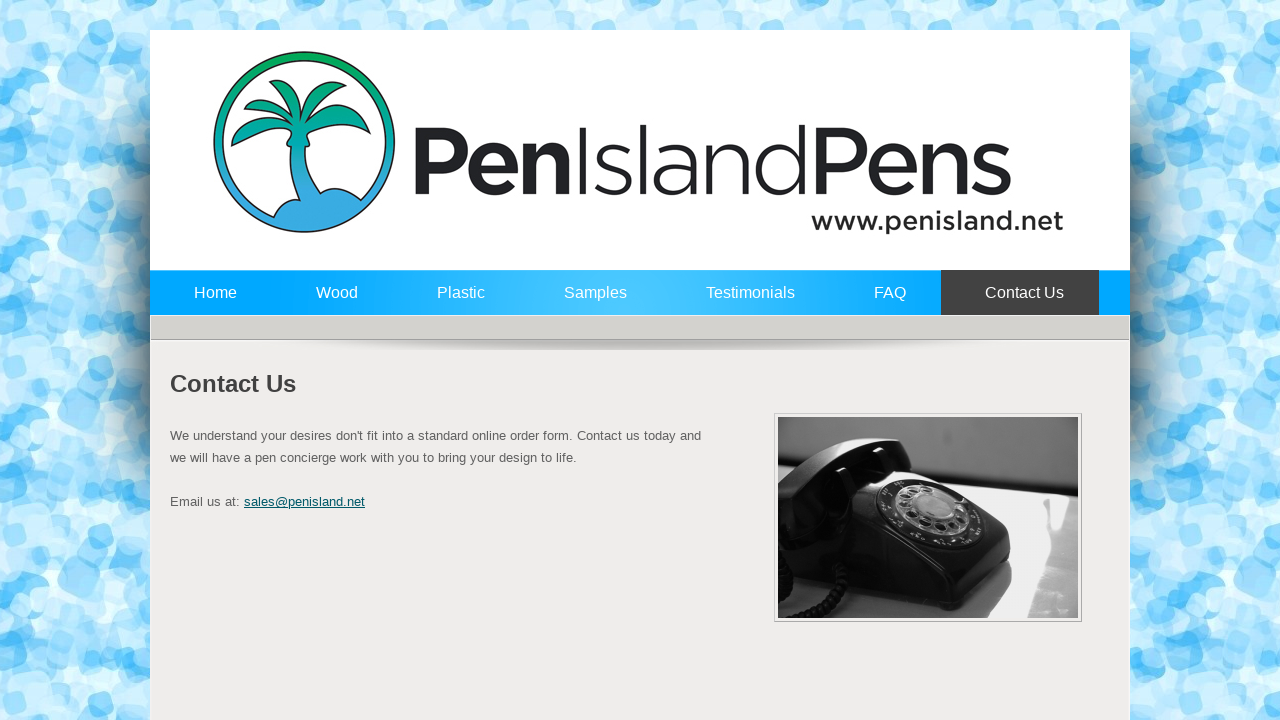

Clicked on Home menu link to return to homepage at (211, 302) on a:has-text('Home')
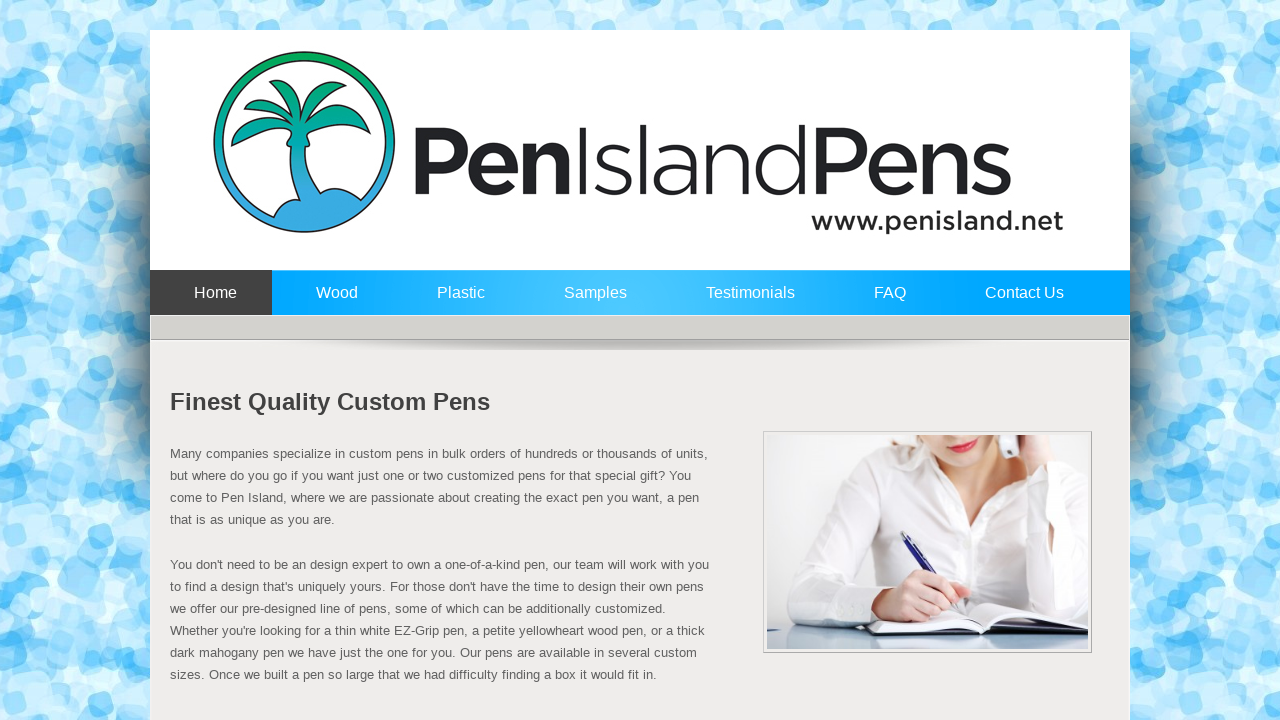

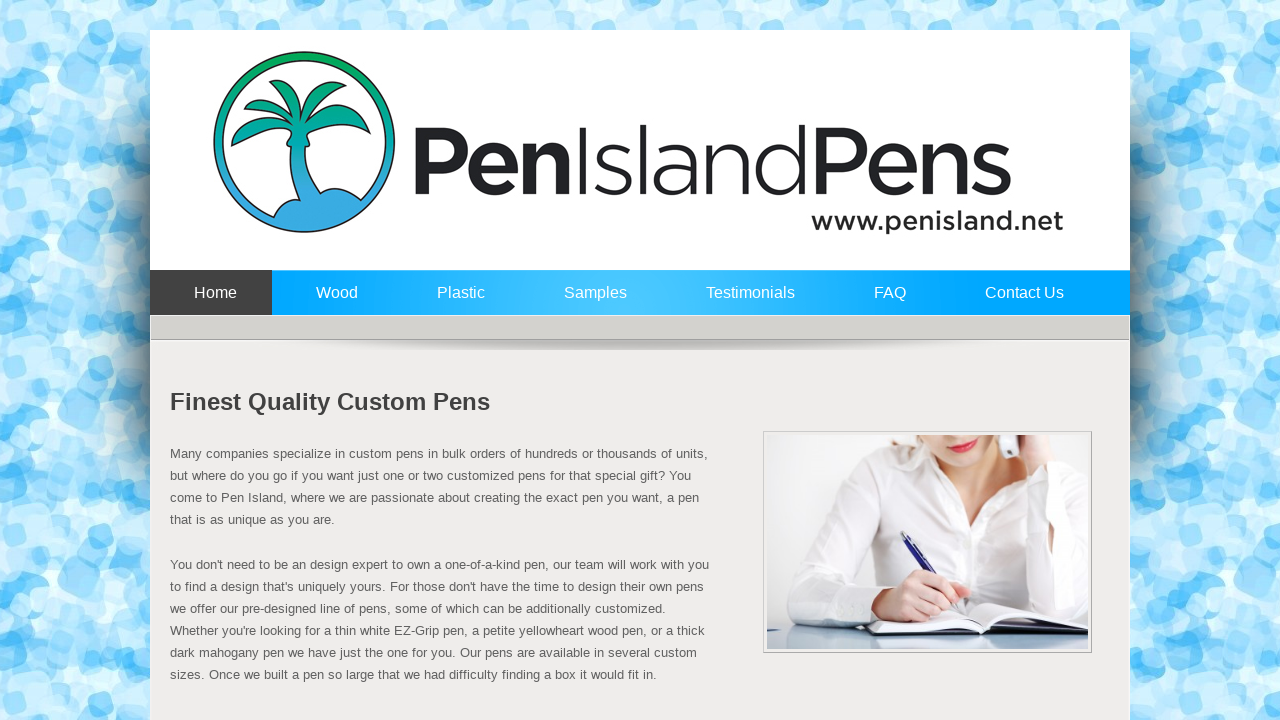